Tests simple alert handling by triggering an alert and accepting it

Starting URL: https://demoqa.com/alerts

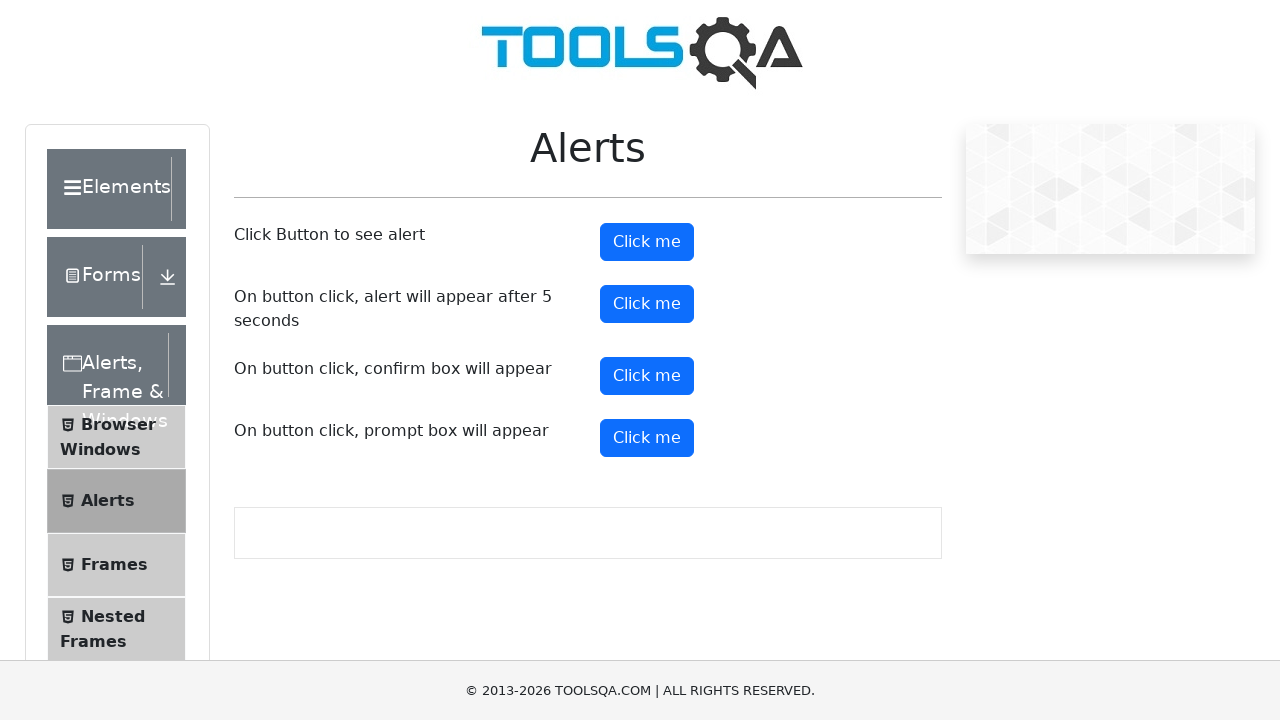

Clicked alert button to trigger simple alert at (647, 242) on #alertButton
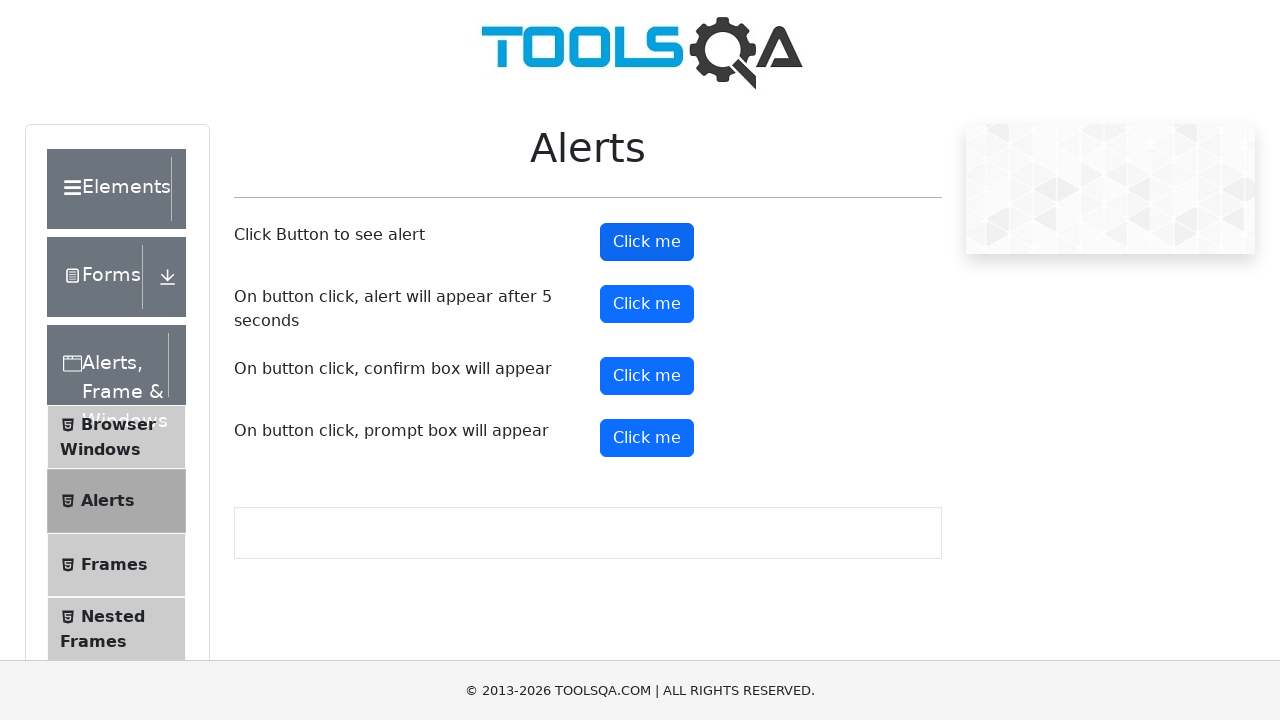

Set up dialog handler to accept alert
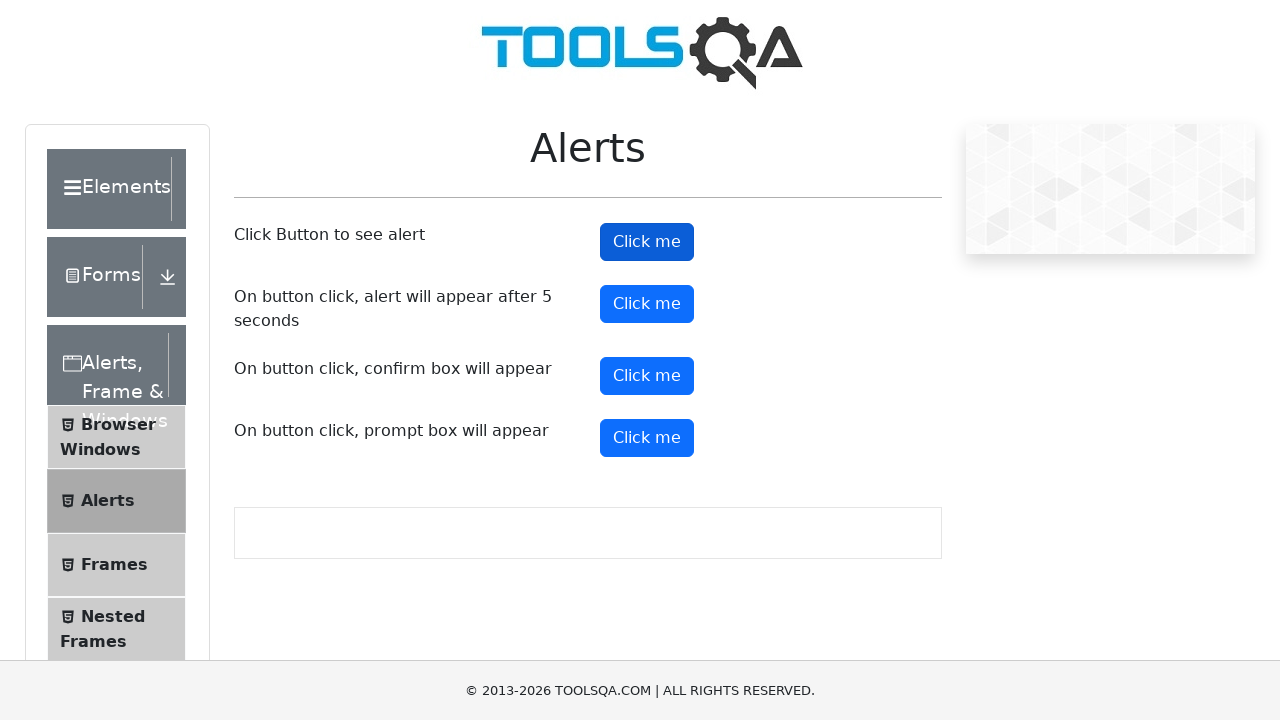

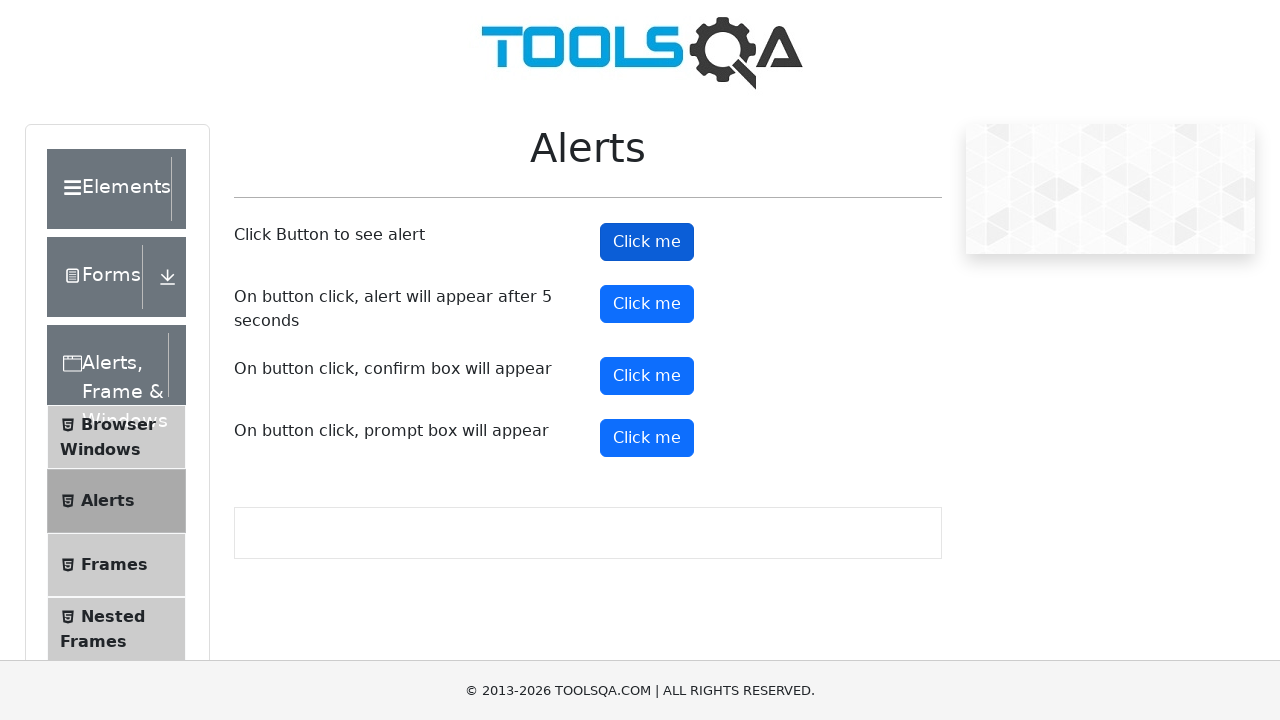